Tests various button interactions including double-click, regular click, and right-click (context click) actions.

Starting URL: https://demoqa.com/

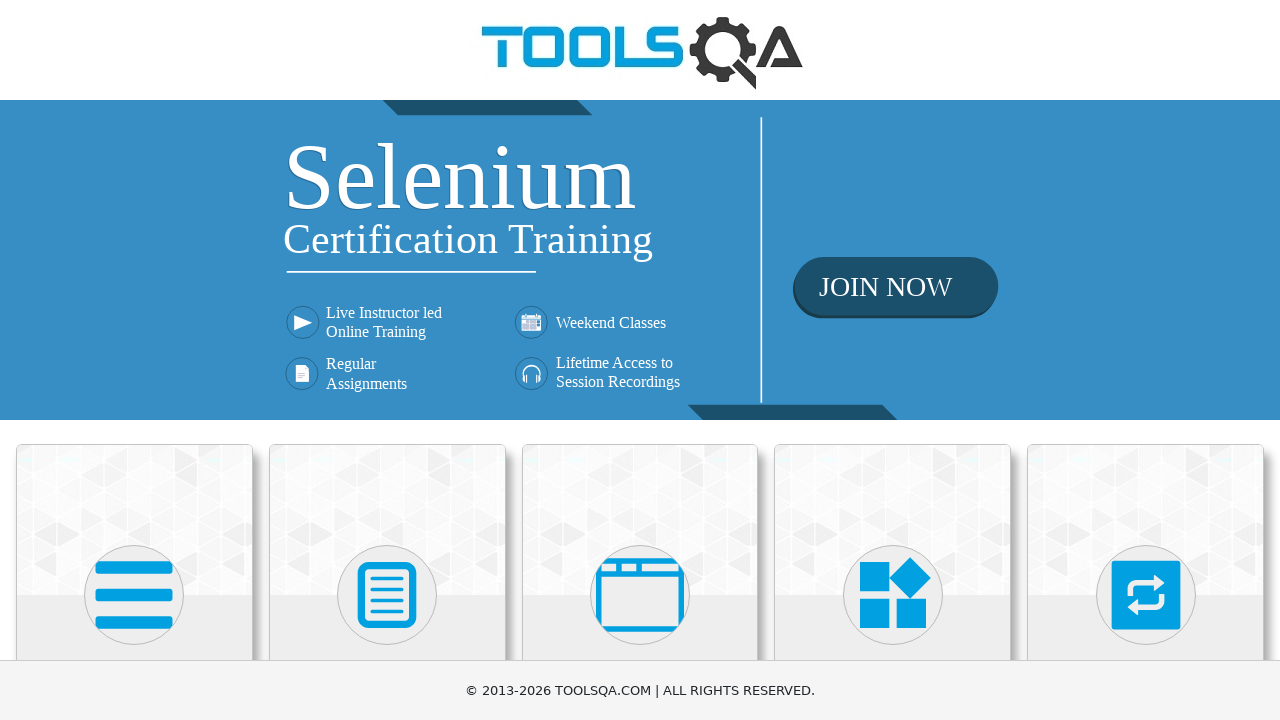

Scrolled down 200px on DemoQA home page
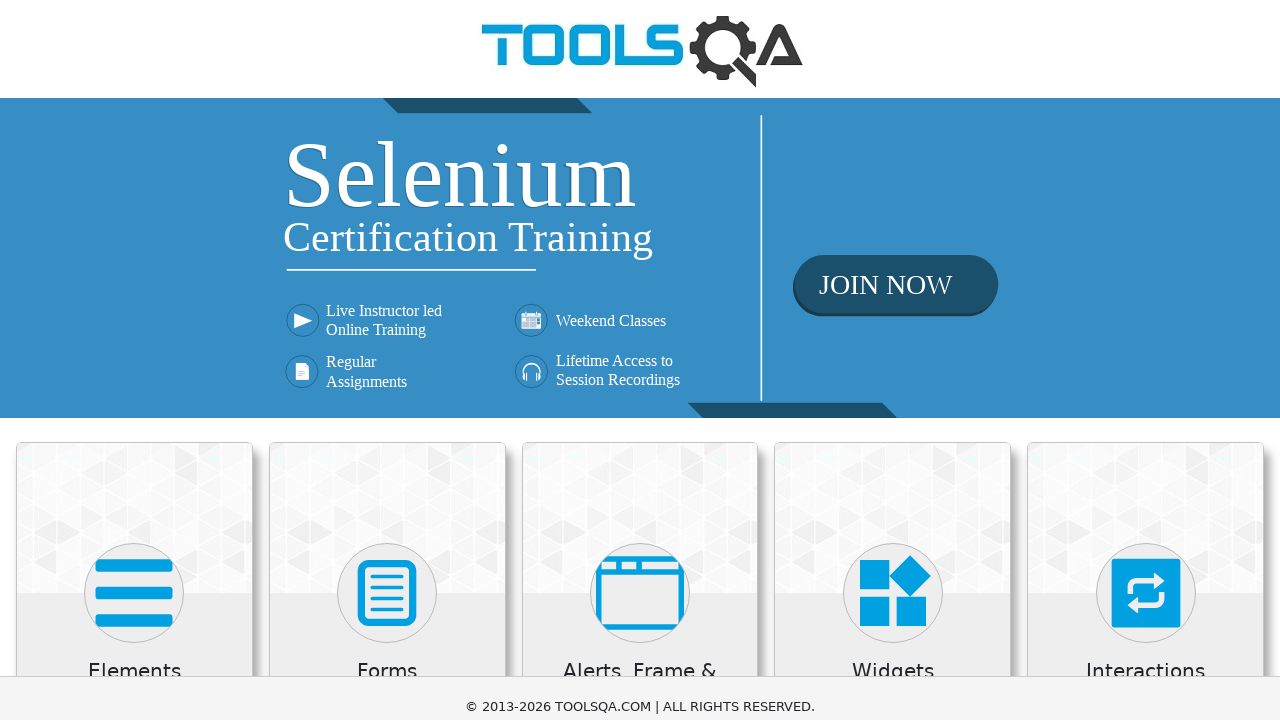

Clicked on first category card (Elements) at (134, 444) on div.category-cards div >> nth=0
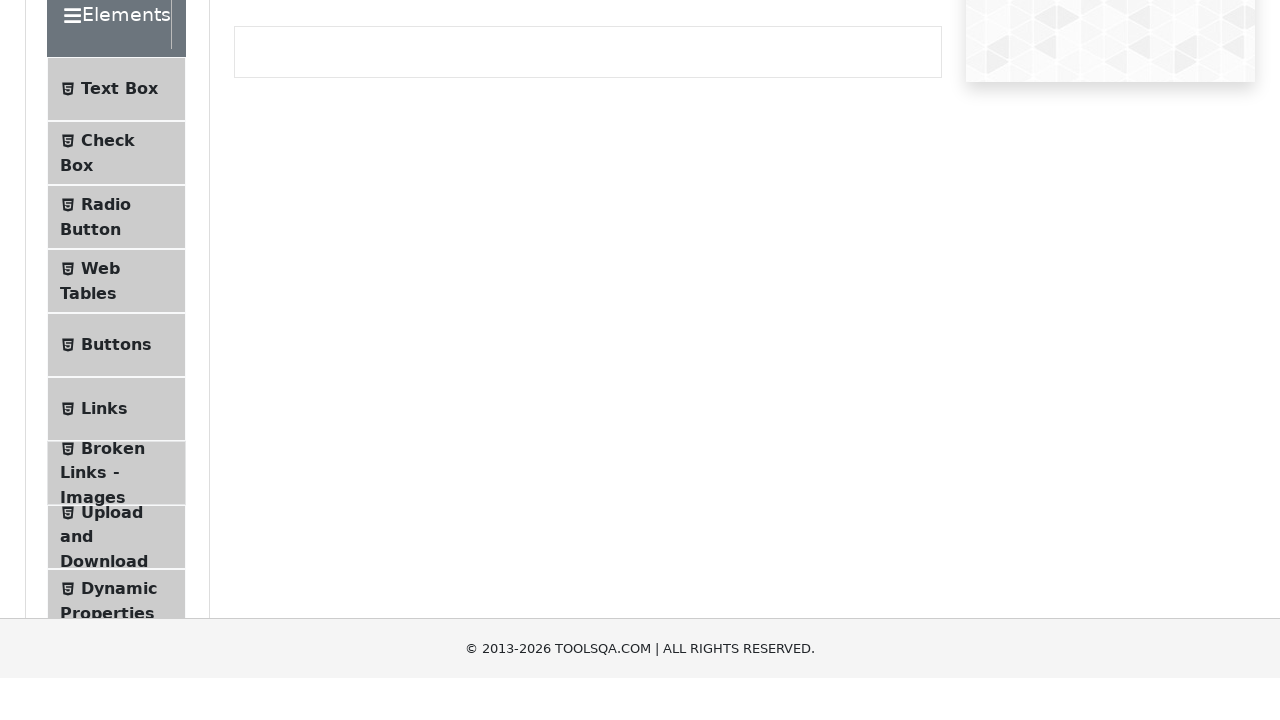

Scrolled down additional 300px
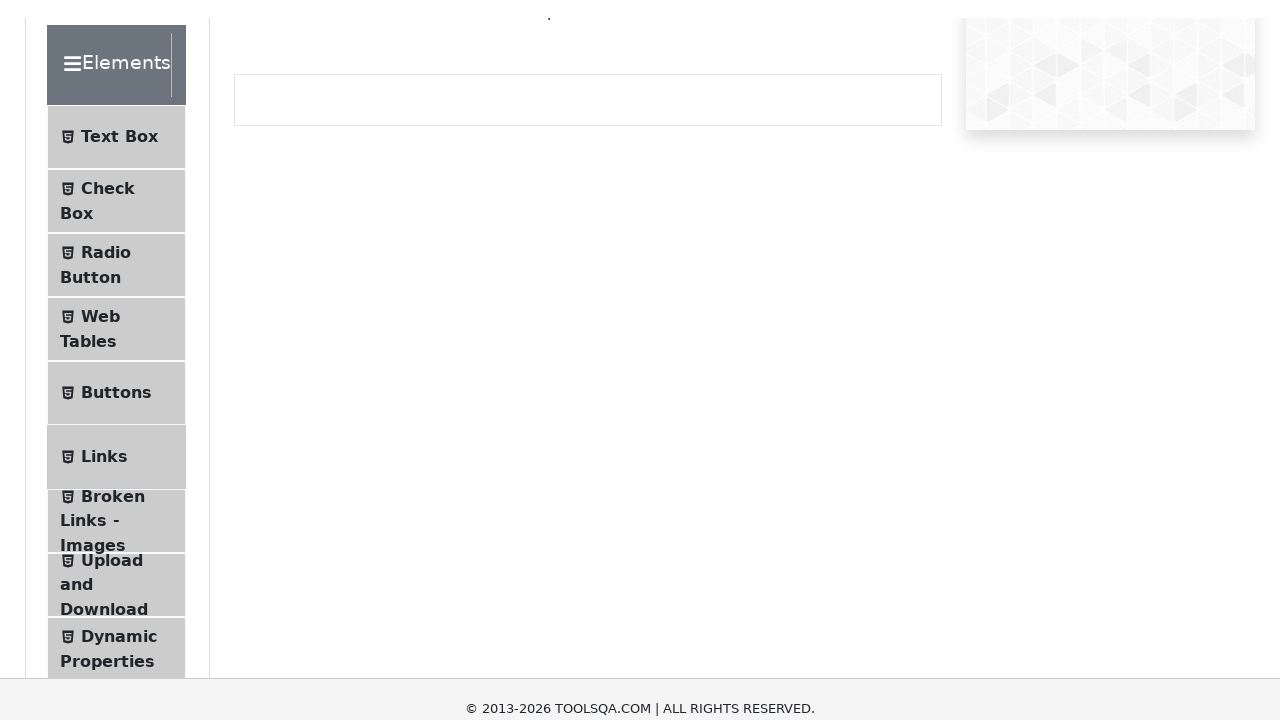

Clicked on Buttons menu item at (116, 93) on li#item-4
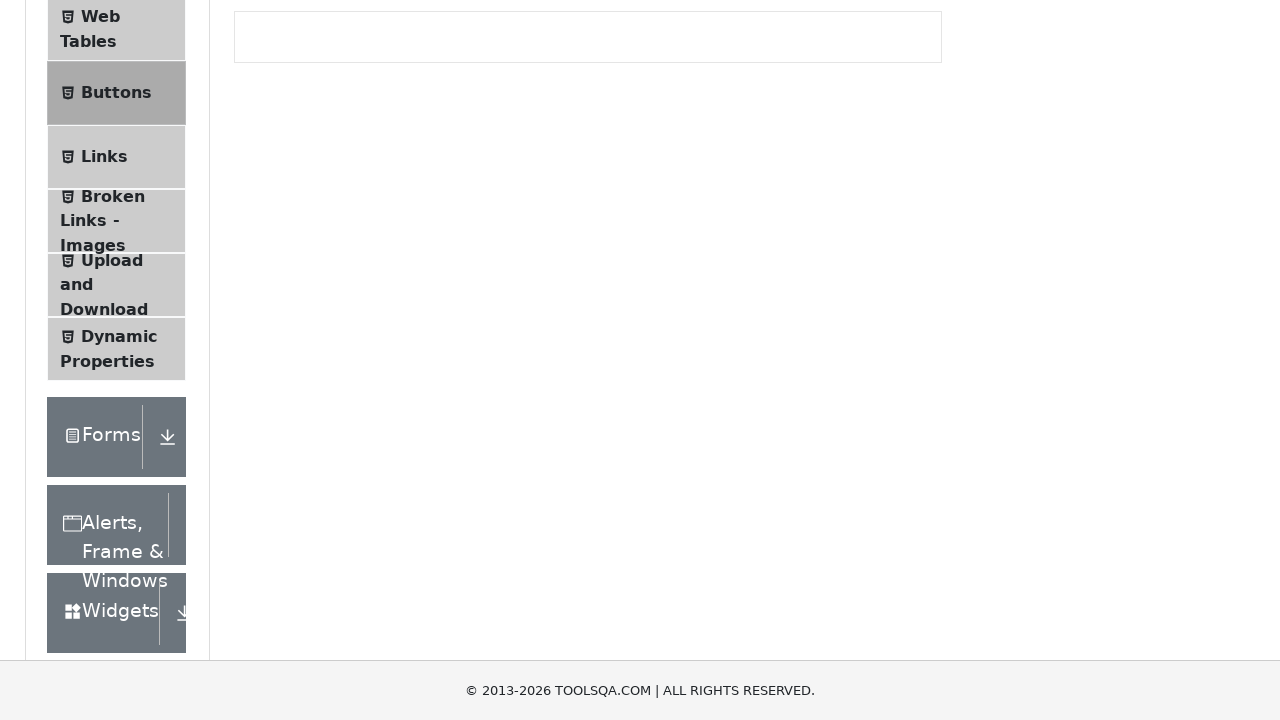

Double-clicked the double-click button at (310, 242) on #doubleClickBtn
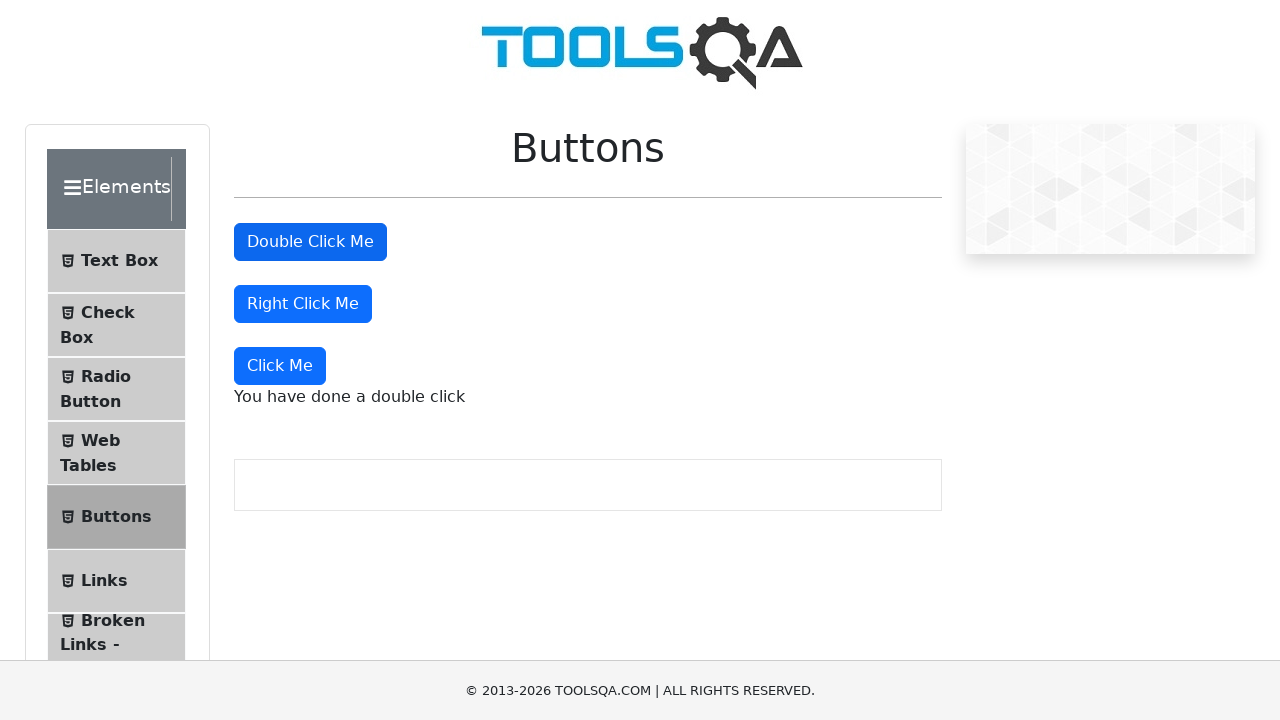

Regular clicked the 'Click Me' button at (310, 242) on button:text('Click Me')
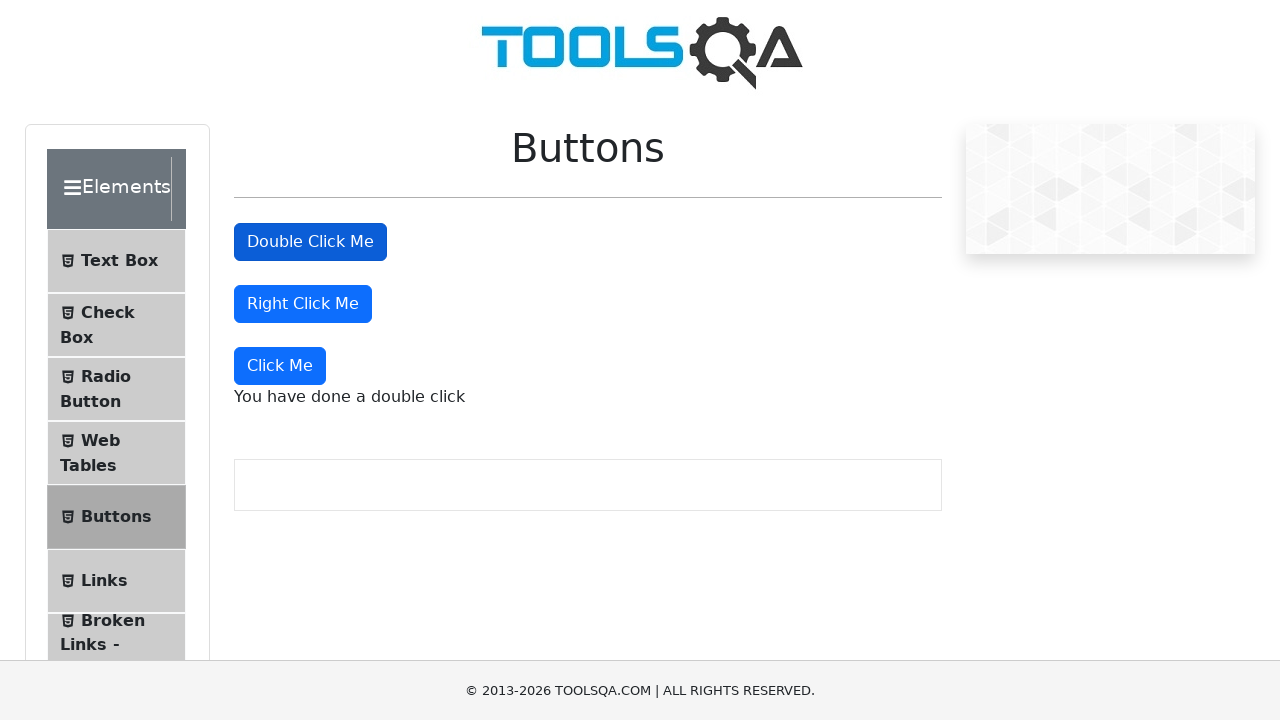

Right-clicked the right-click button at (303, 304) on #rightClickBtn
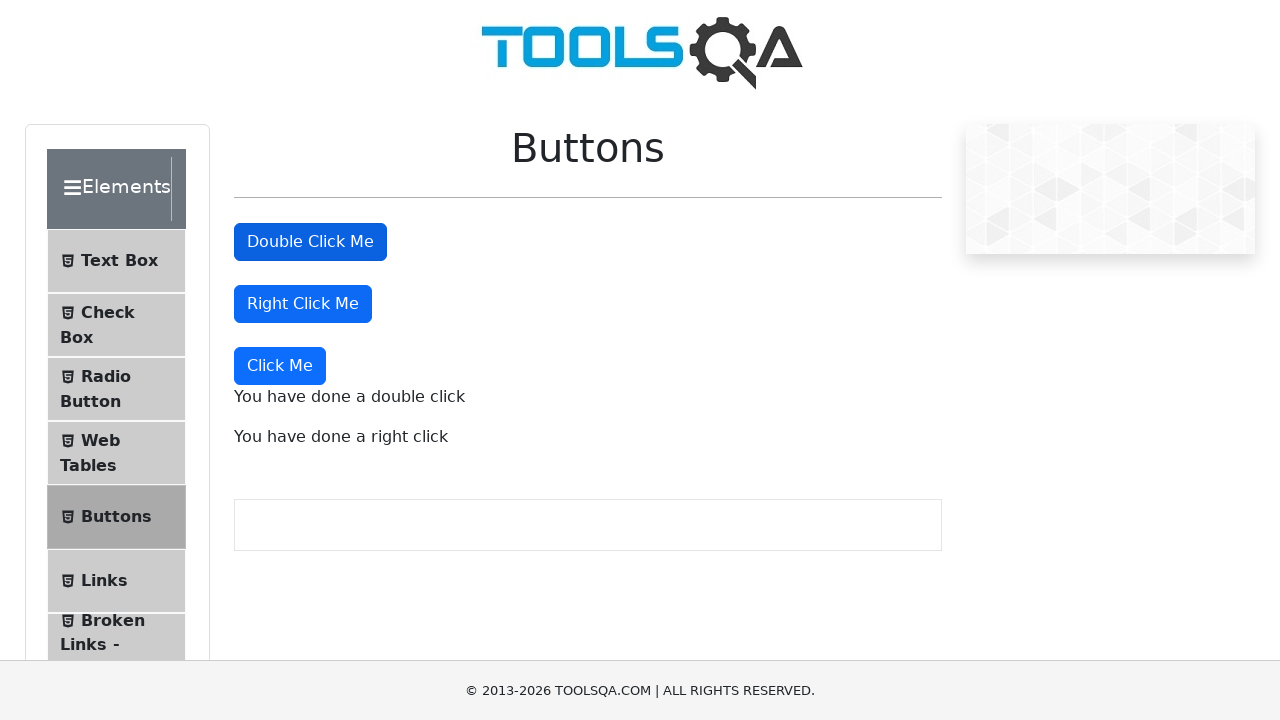

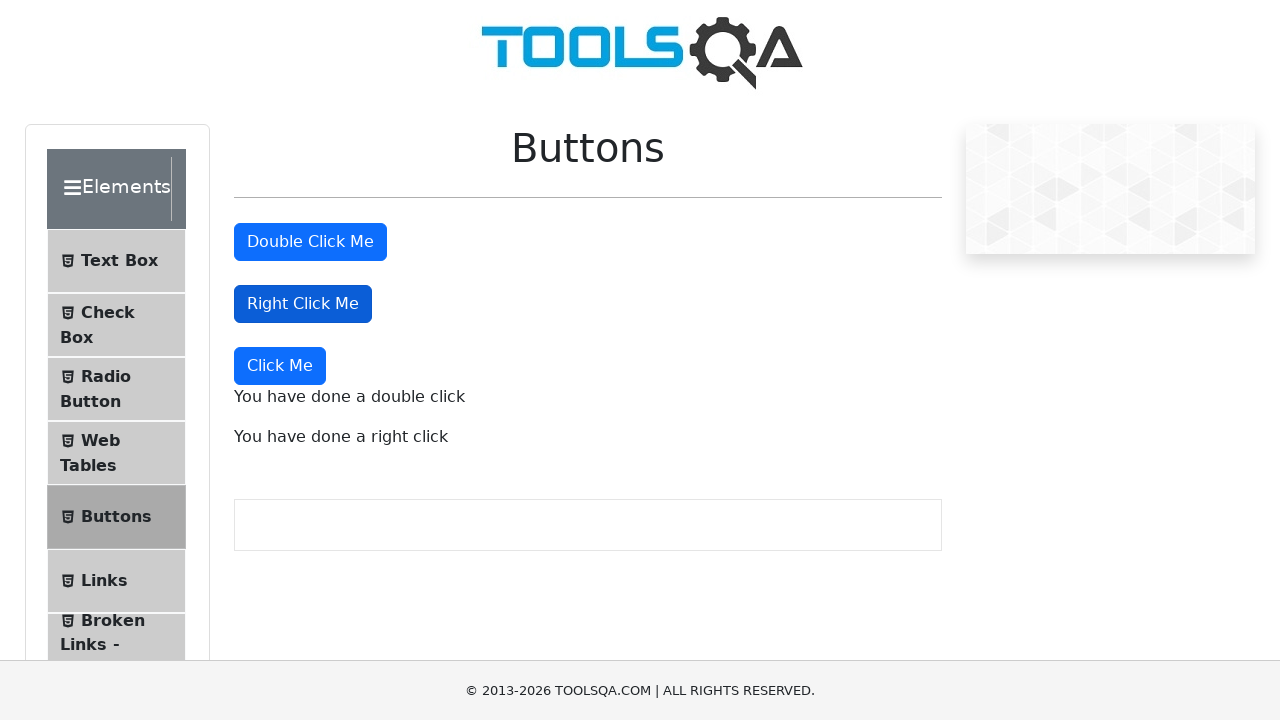